Navigates to the Israeli Central Bureau of Statistics website and verifies that navigation links are present on the page

Starting URL: https://www.cbs.gov.il/en/Pages/default.aspx

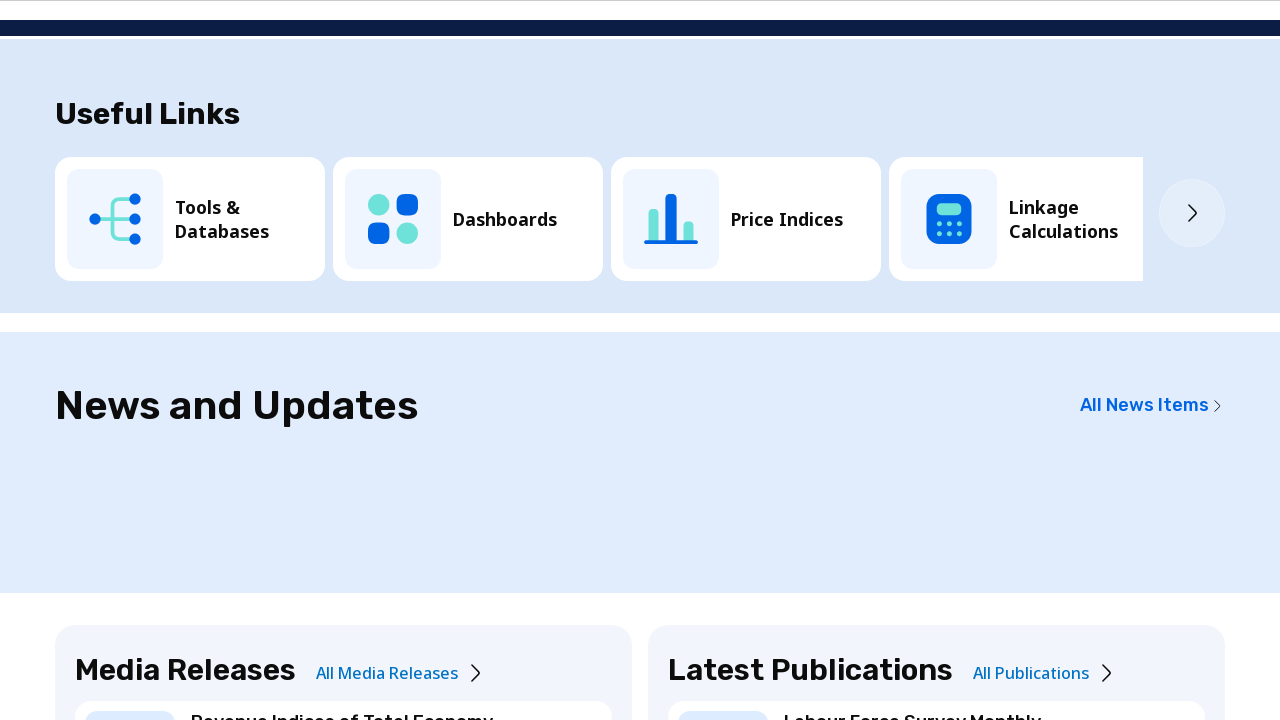

Waited for page to load and navigation links to be present
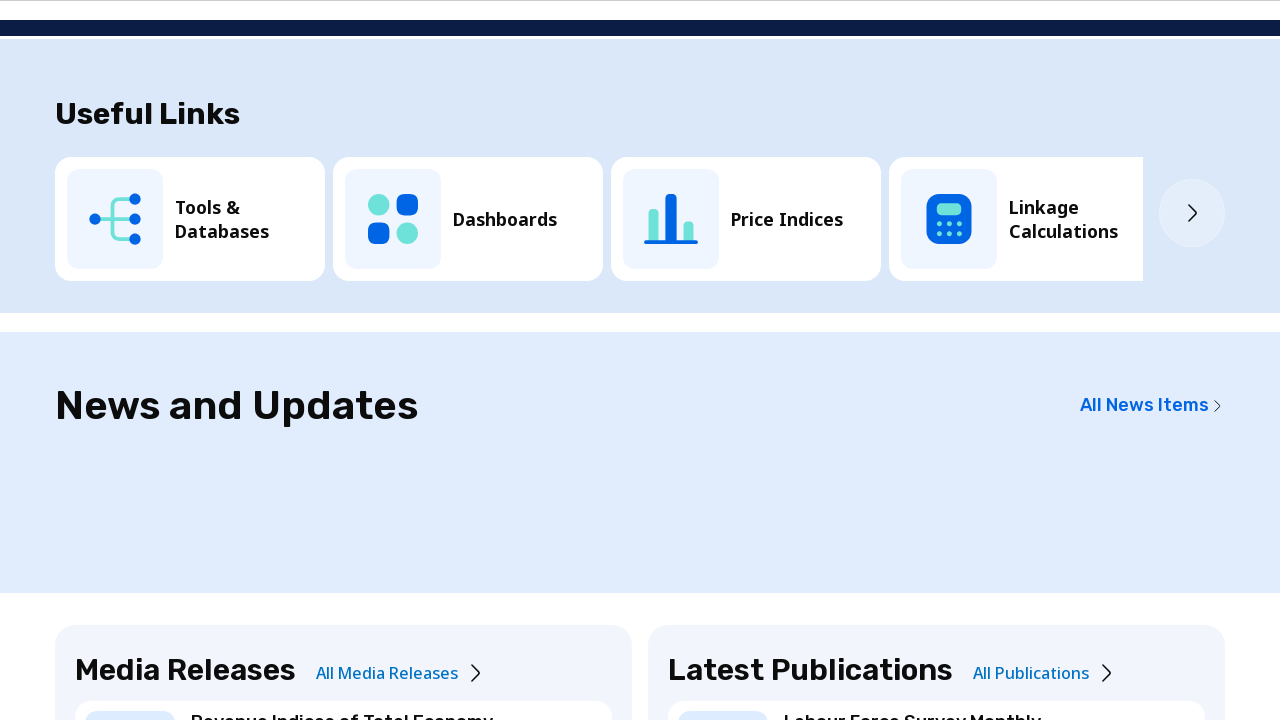

Located all navigation links on the page
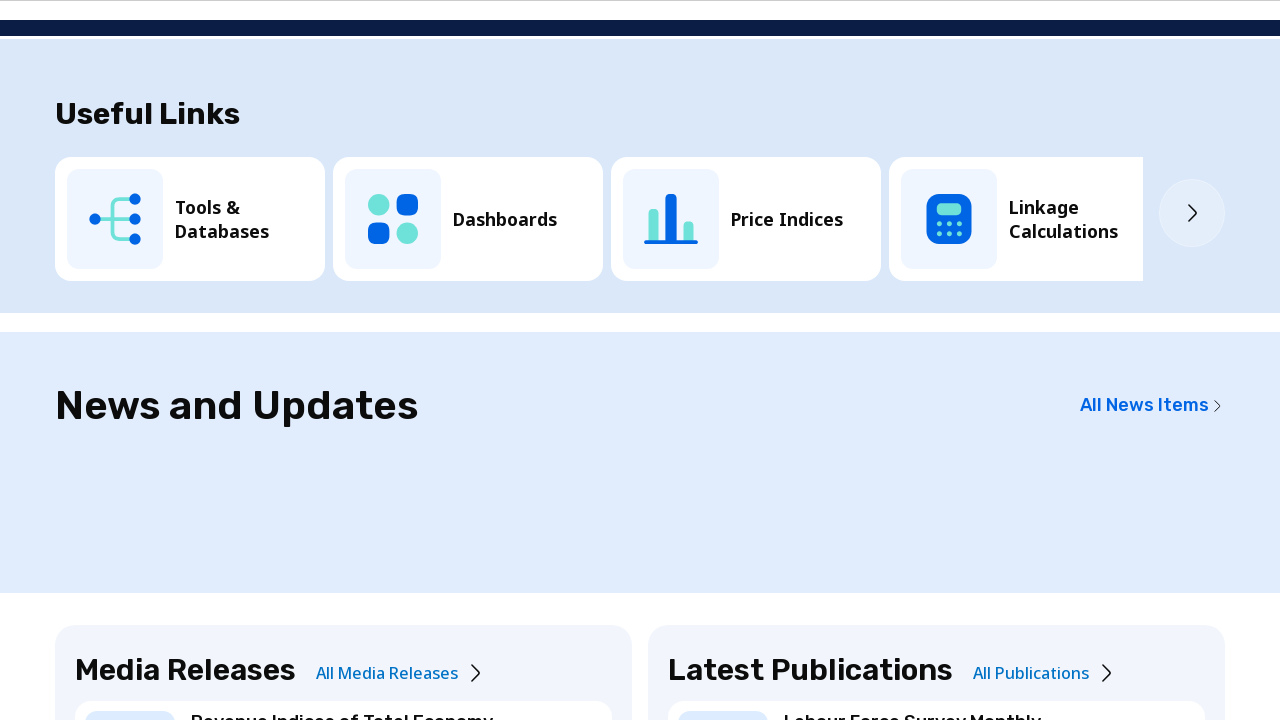

Verified that navigation links are present on the Israeli CBS website (87 links found)
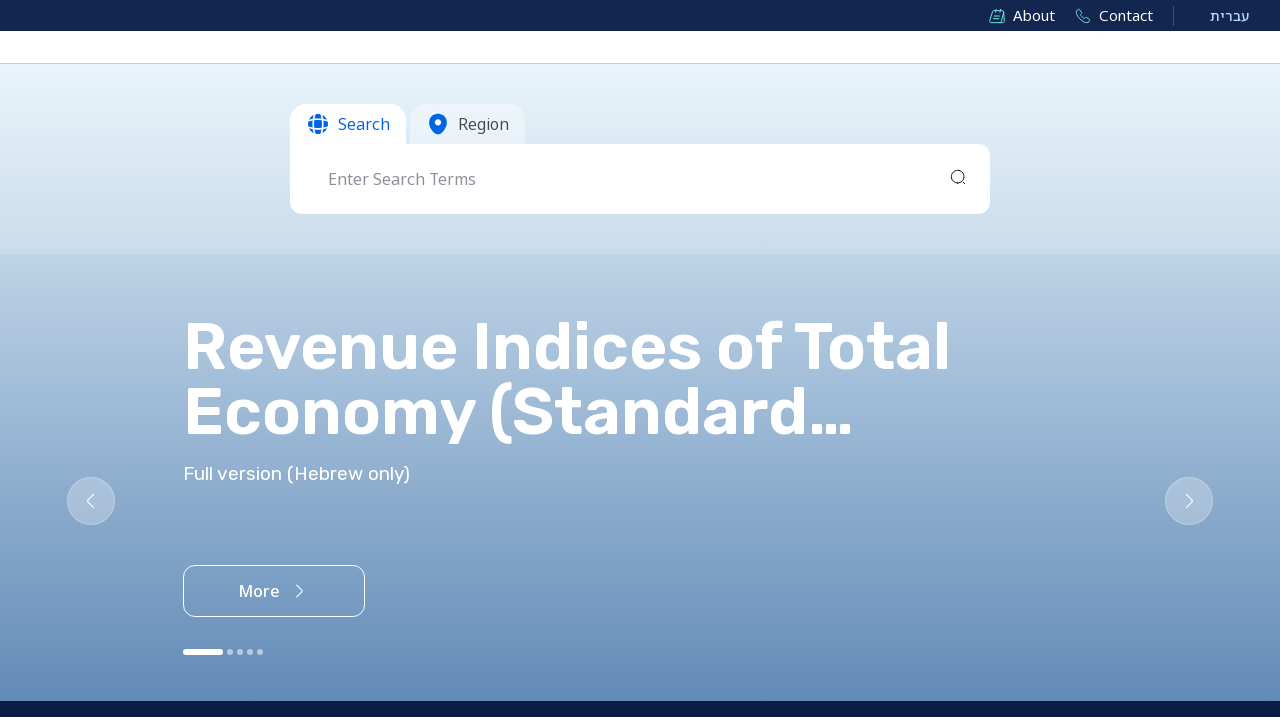

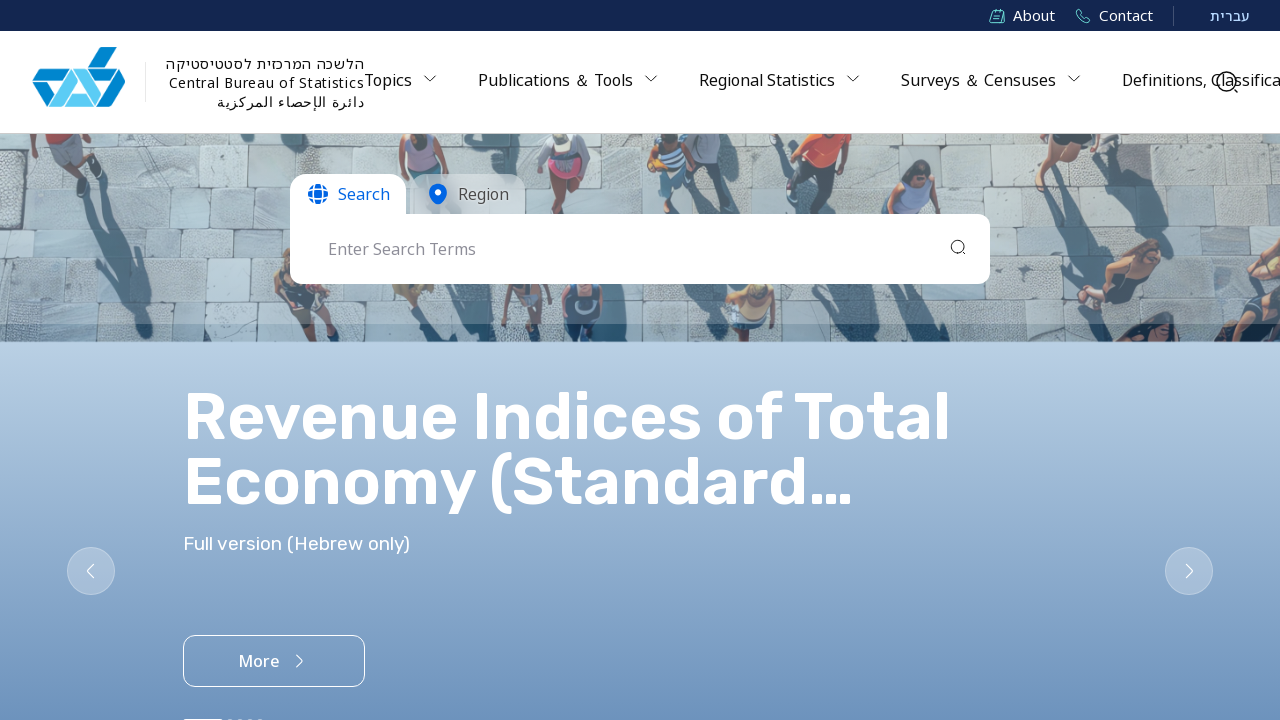